Navigates to the WebdriverIO website and retrieves the page title to verify the page loaded correctly

Starting URL: https://webdriver.io

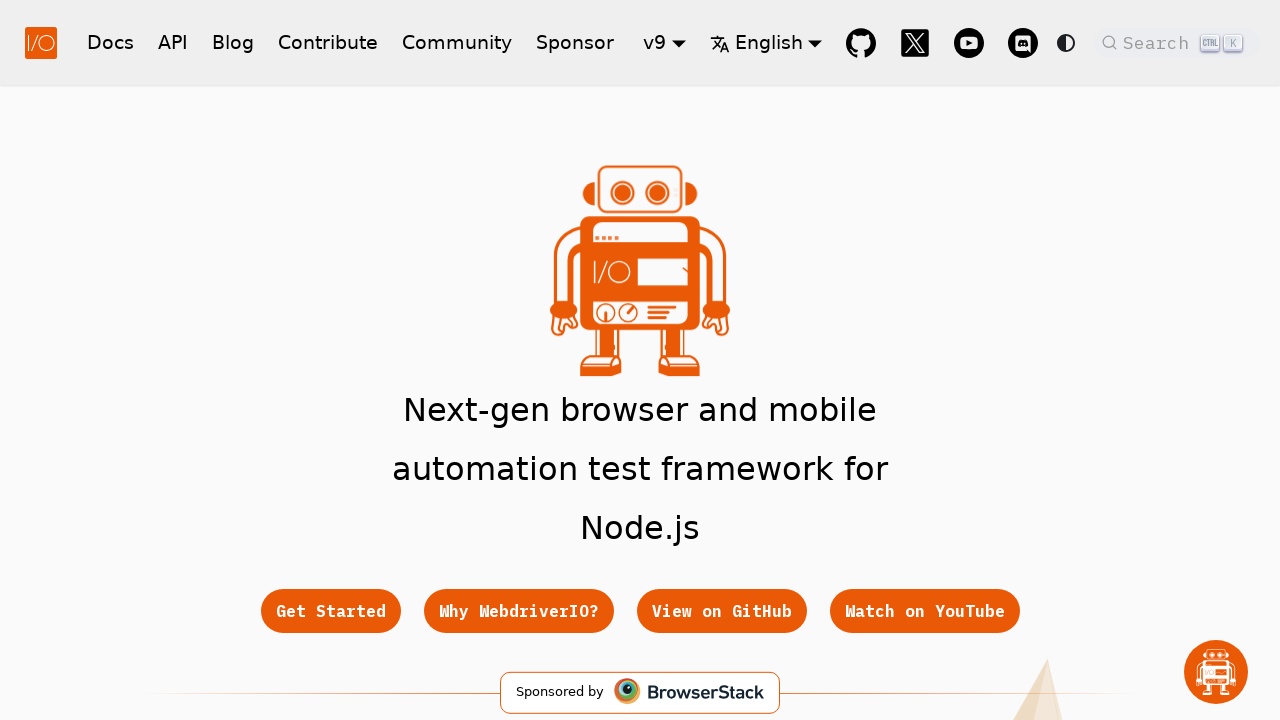

Waited for page DOM content to load
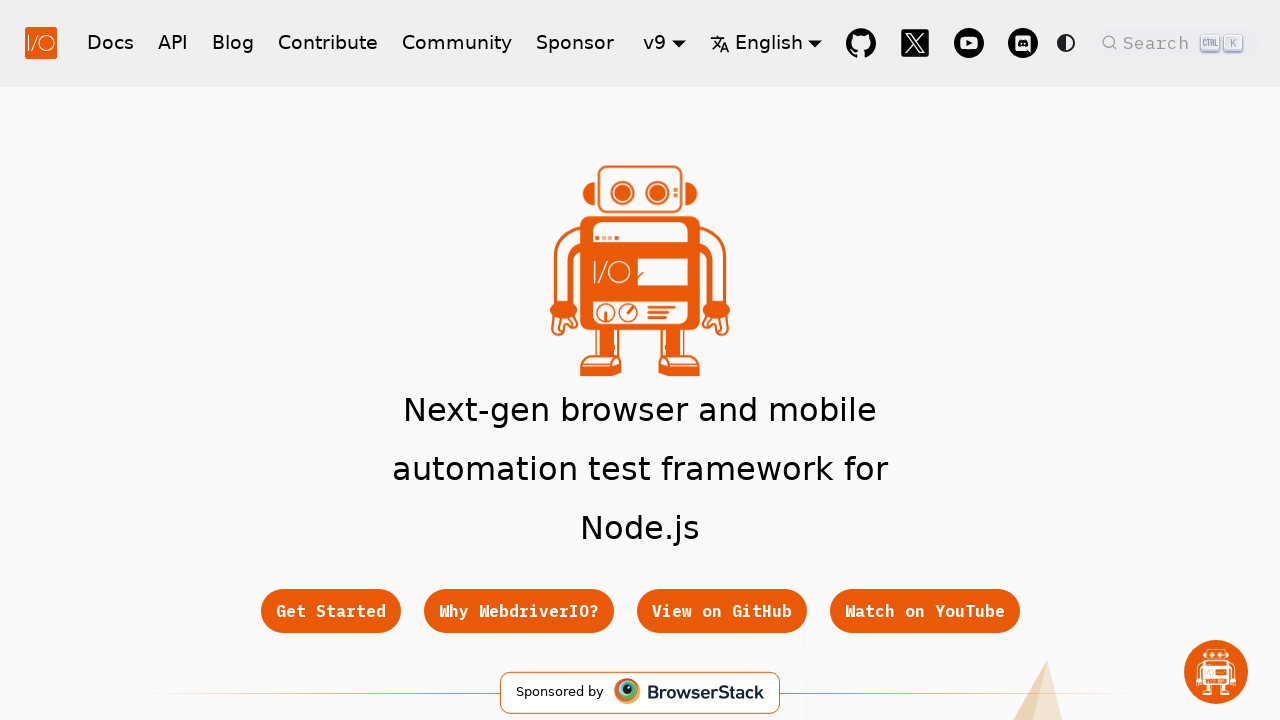

Retrieved page title: WebdriverIO · Next-gen browser and mobile automation test framework for Node.js | WebdriverIO
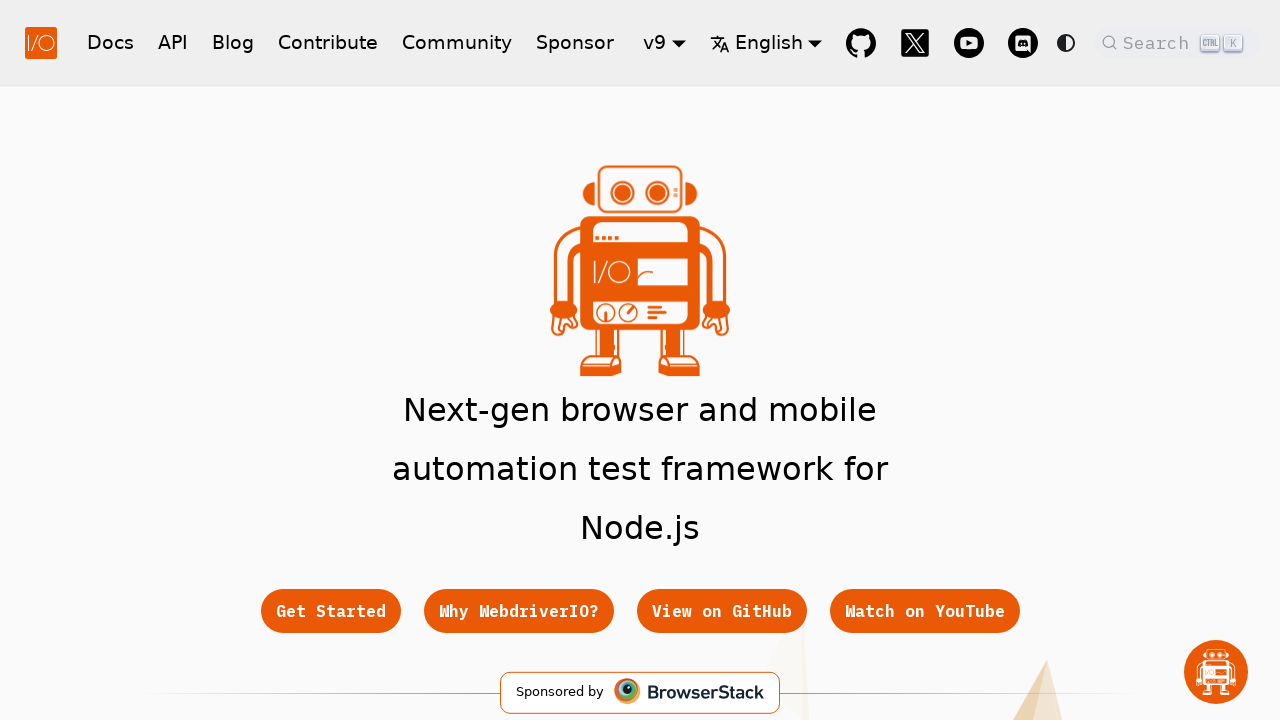

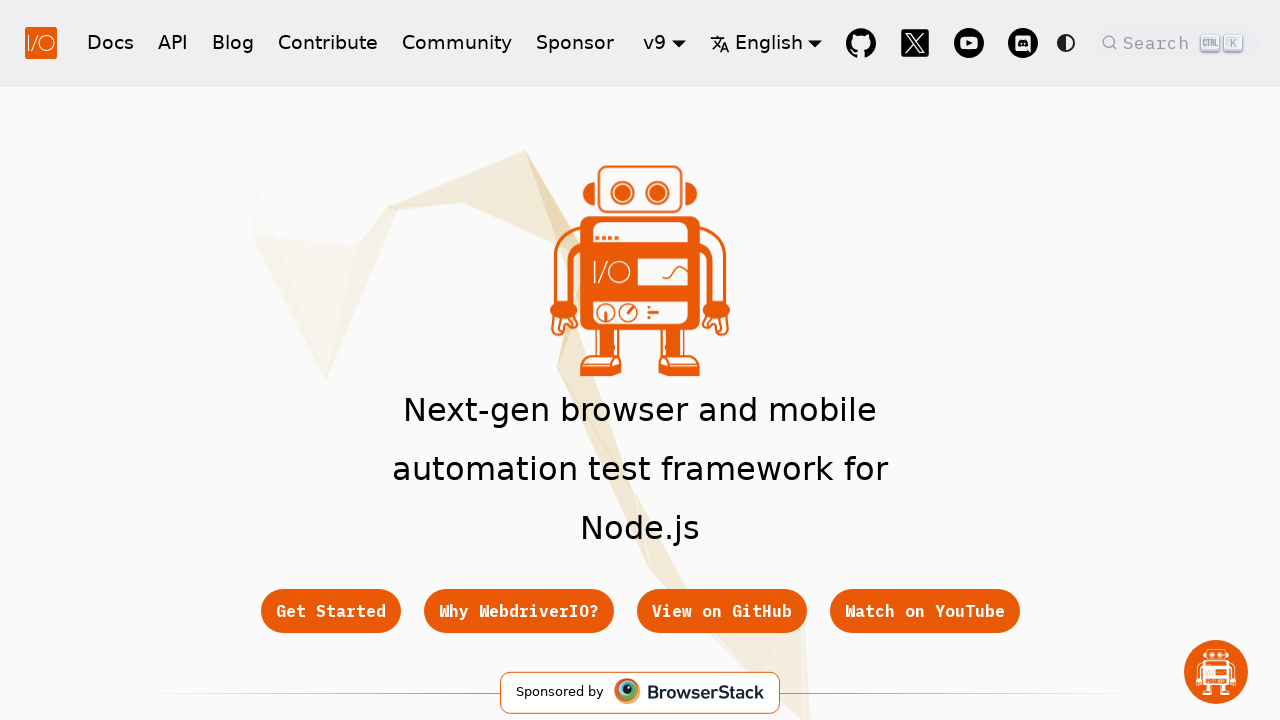